Tests JavaScript alert popup handling by navigating to W3Schools demo page, switching to an iframe, clicking a button to trigger an alert, and accepting the alert dialog.

Starting URL: https://www.w3schools.com/js/tryit.asp?filename=tryjs_alert

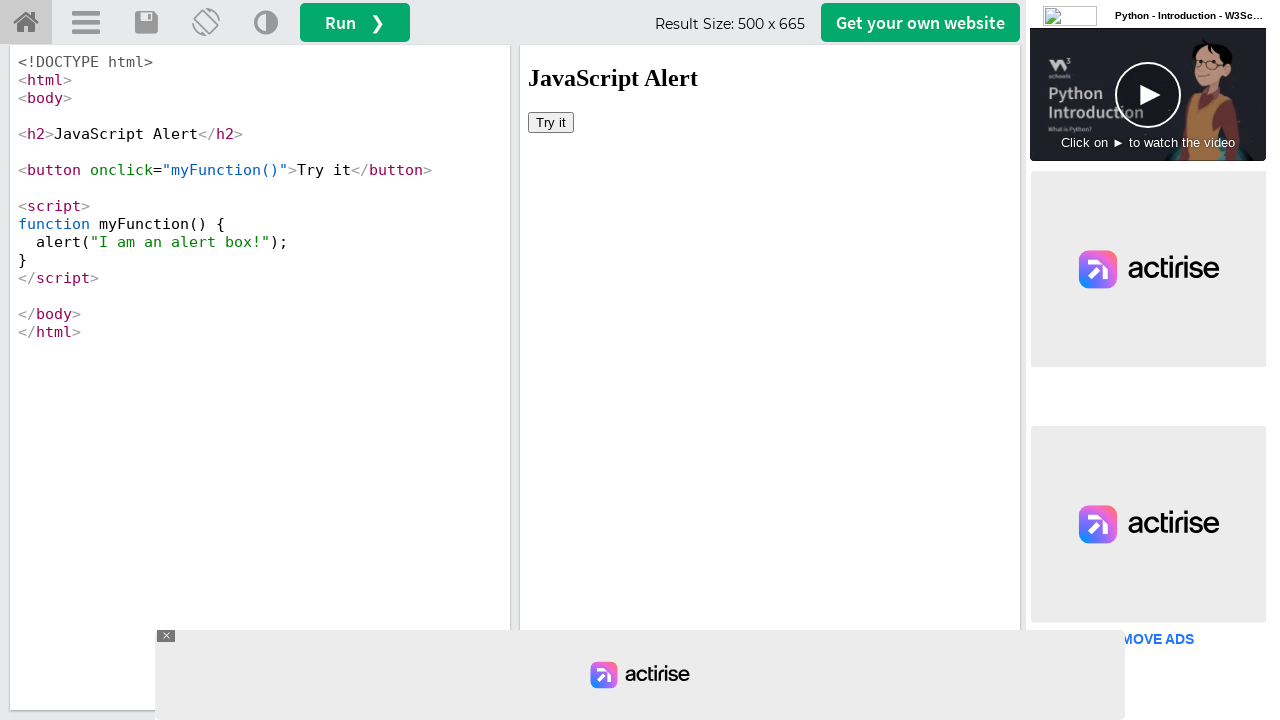

Clicked 'Try it' button in iframe to trigger alert at (551, 122) on #iframeResult >> internal:control=enter-frame >> xpath=//button[normalize-space(
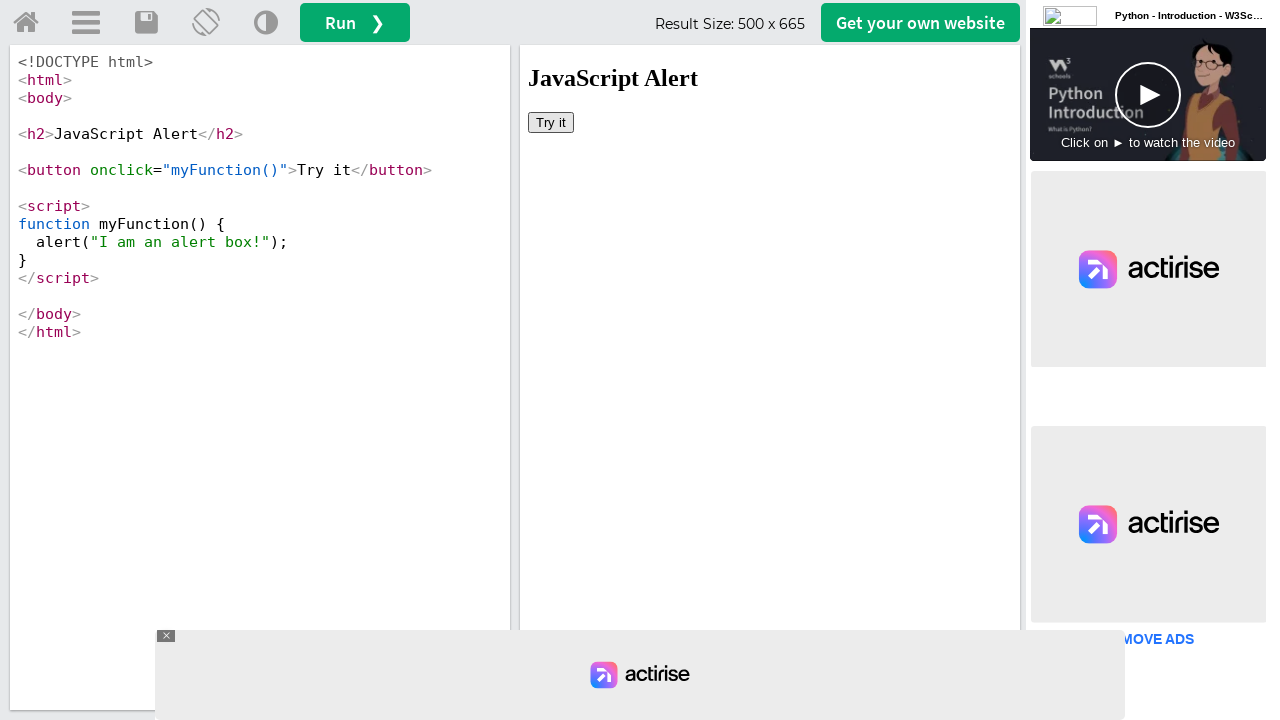

Set up dialog handler to accept alerts
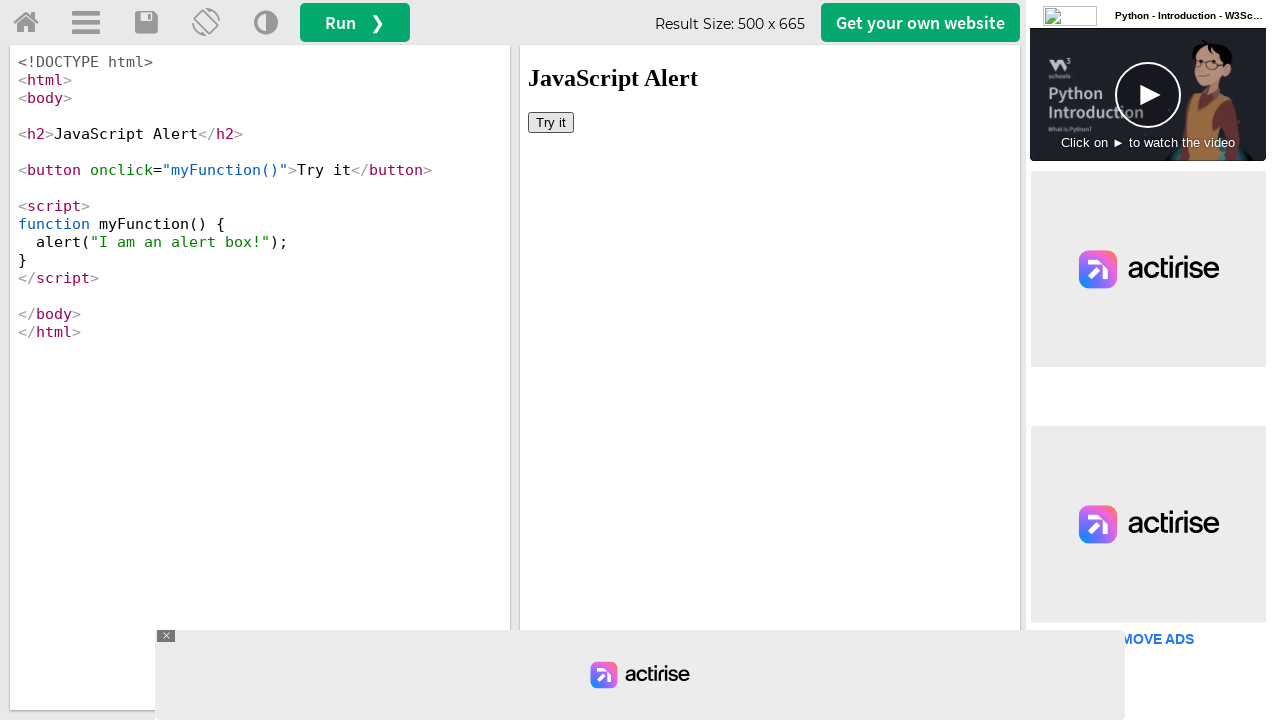

Set up one-time dialog handler for next alert
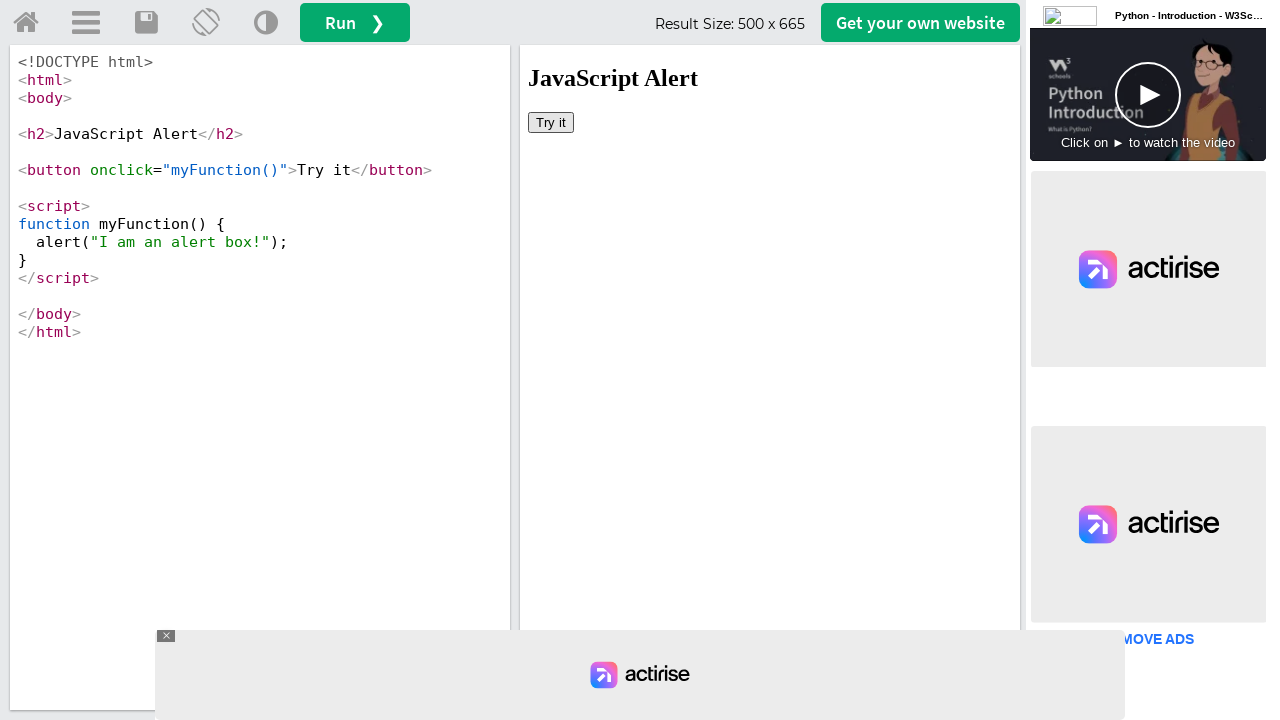

Clicked 'Try it' button again and accepted the alert dialog at (551, 122) on #iframeResult >> internal:control=enter-frame >> xpath=//button[normalize-space(
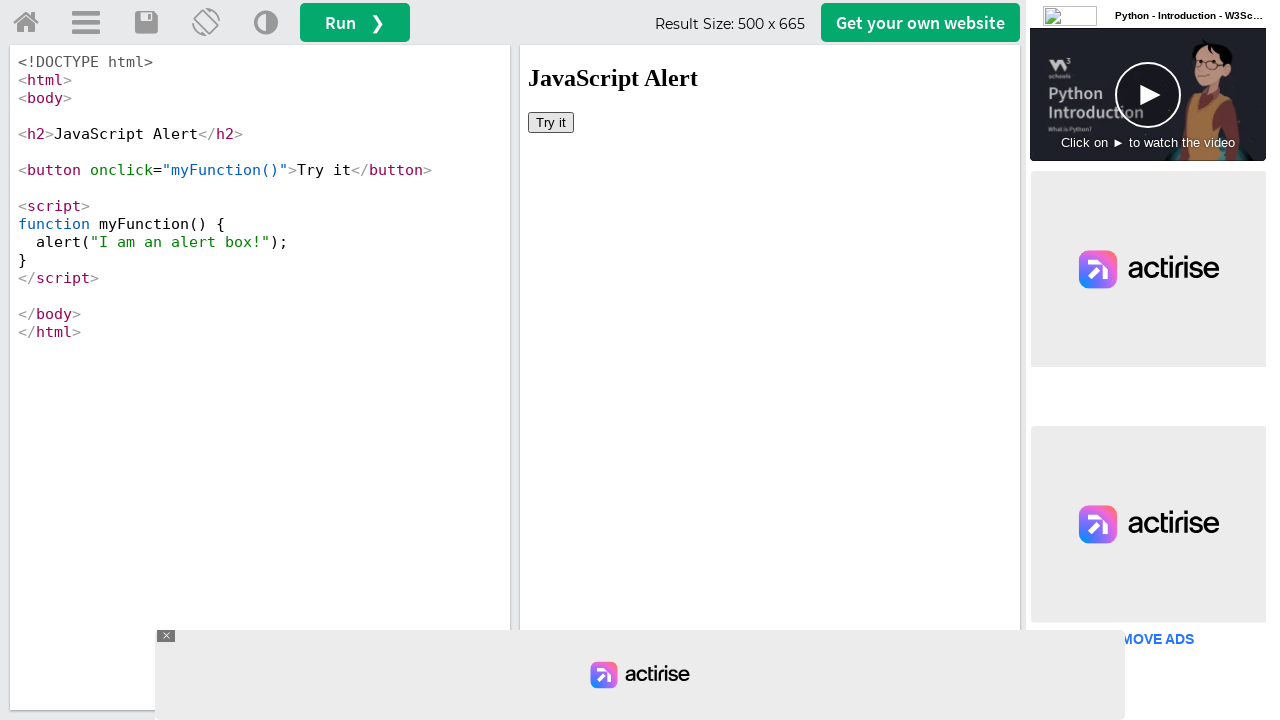

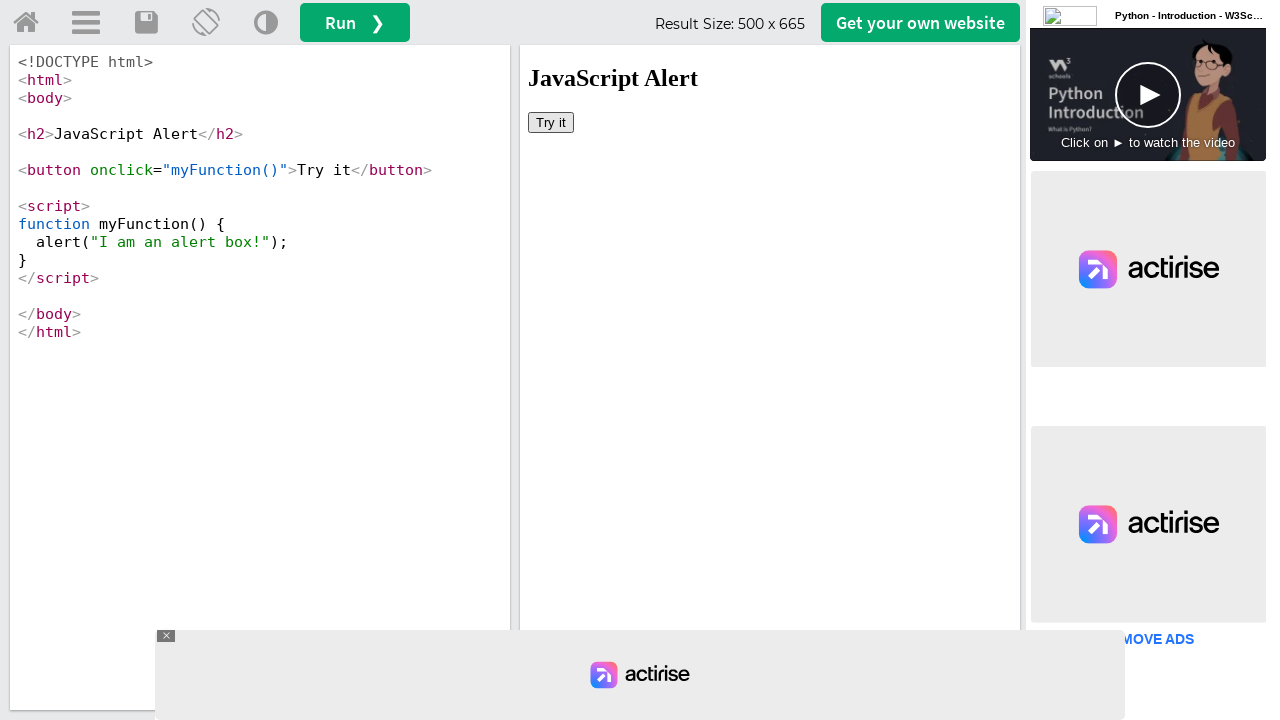